Tests window handling functionality by clicking a link that opens a new window and switching to it

Starting URL: https://the-internet.herokuapp.com/windows

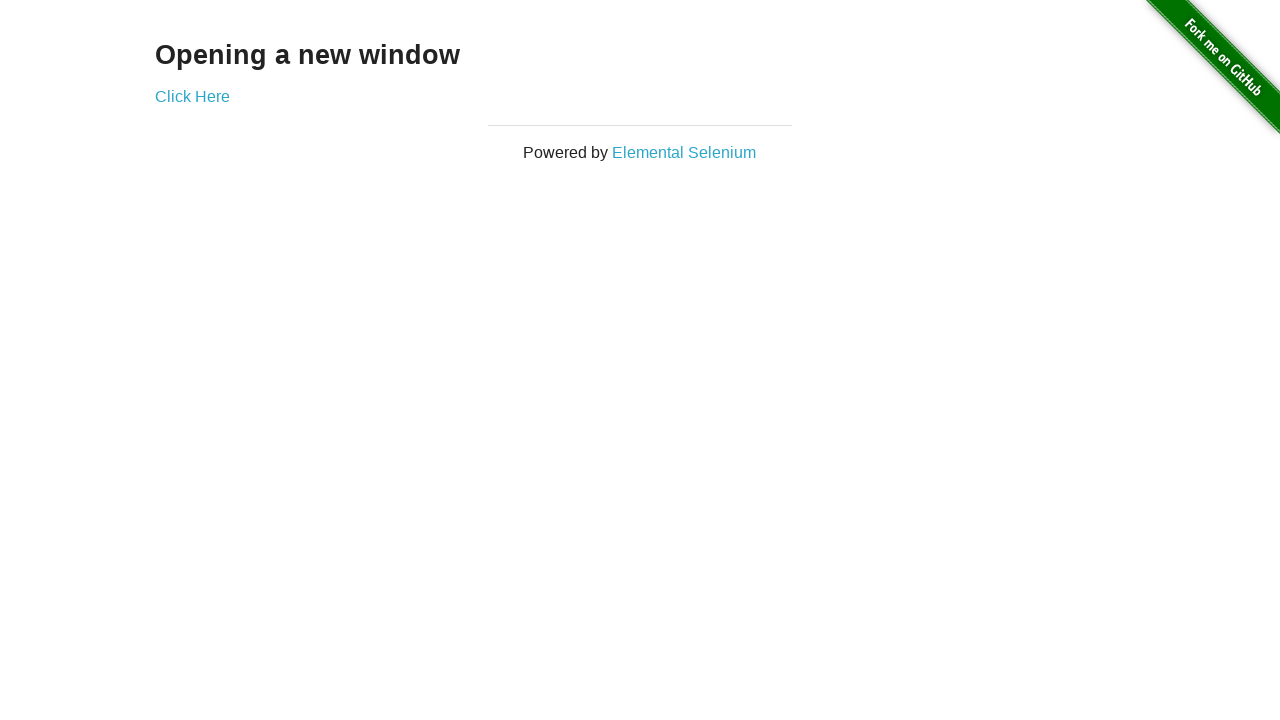

Clicked 'Click Here' link to open new window at (192, 96) on a:has-text('Click Here')
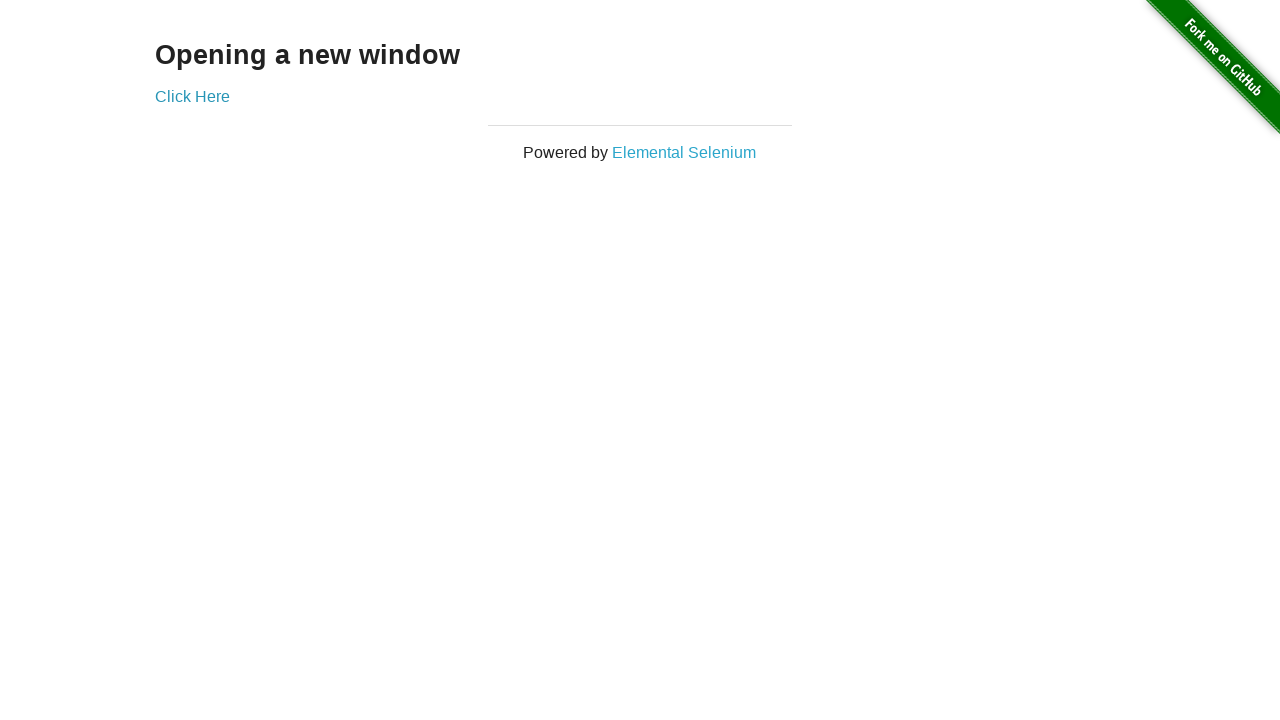

New window opened and captured
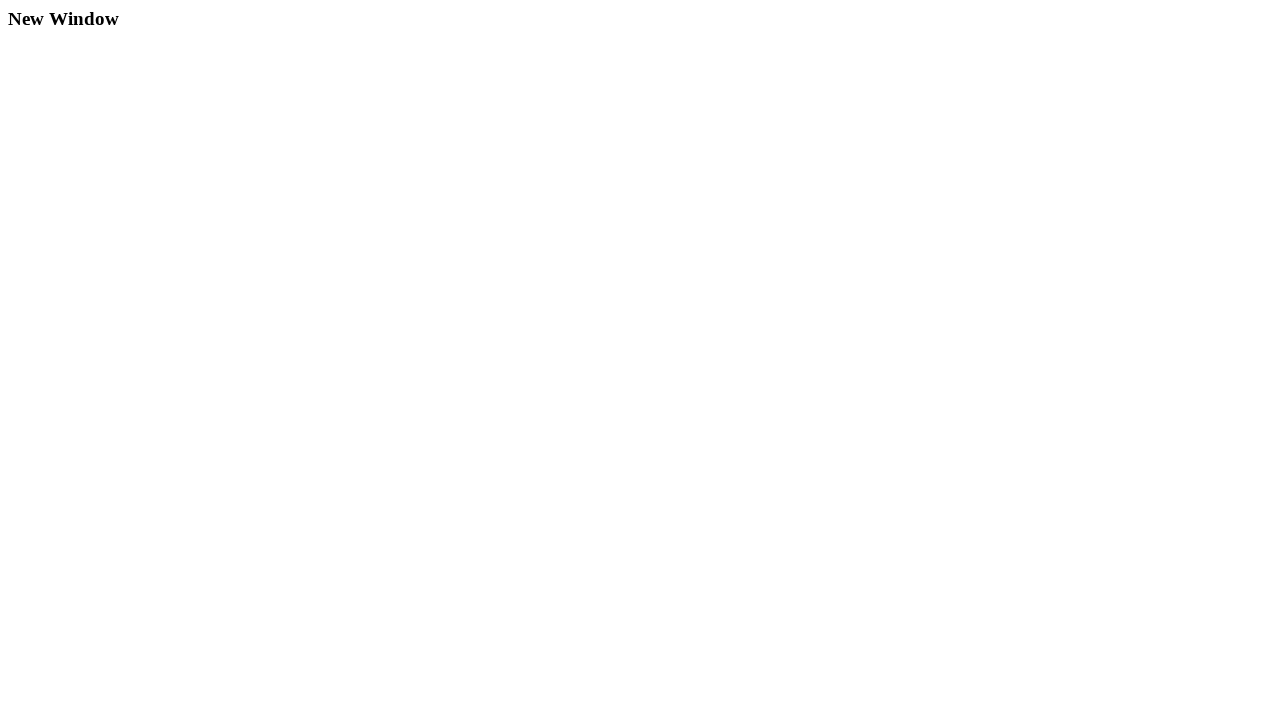

New window page loaded
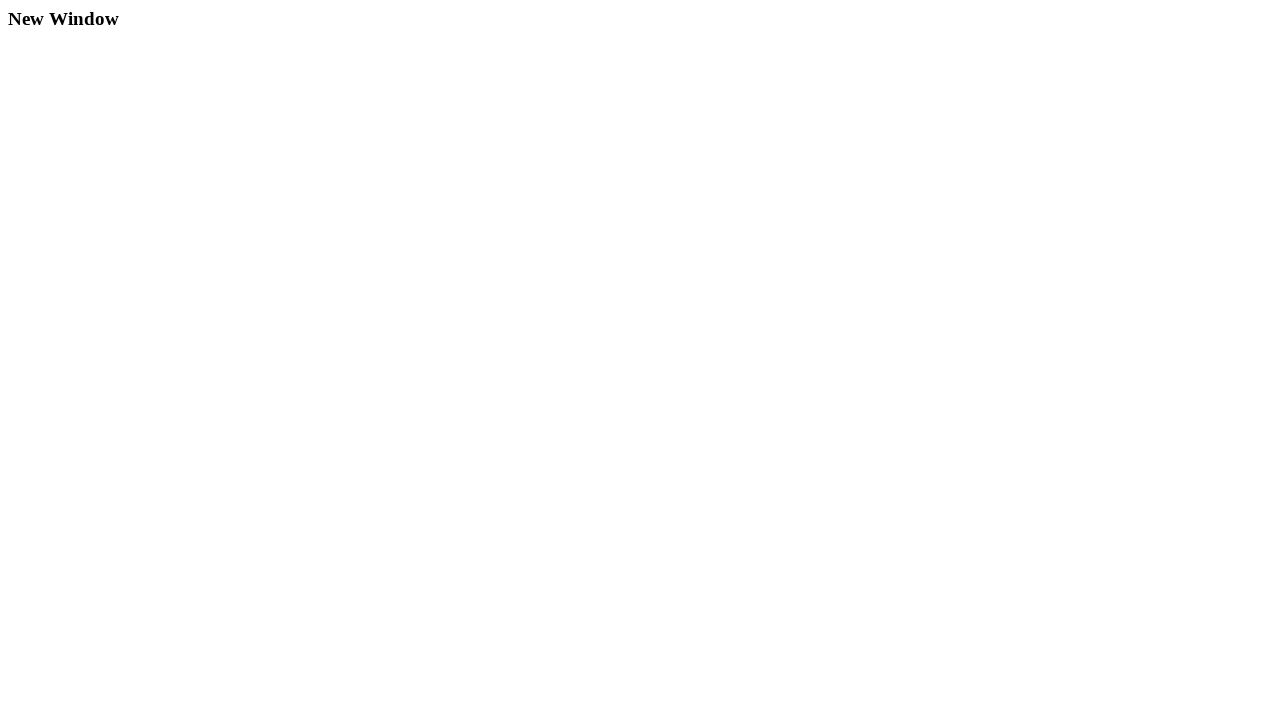

Verified 'New Window' text is present in page title
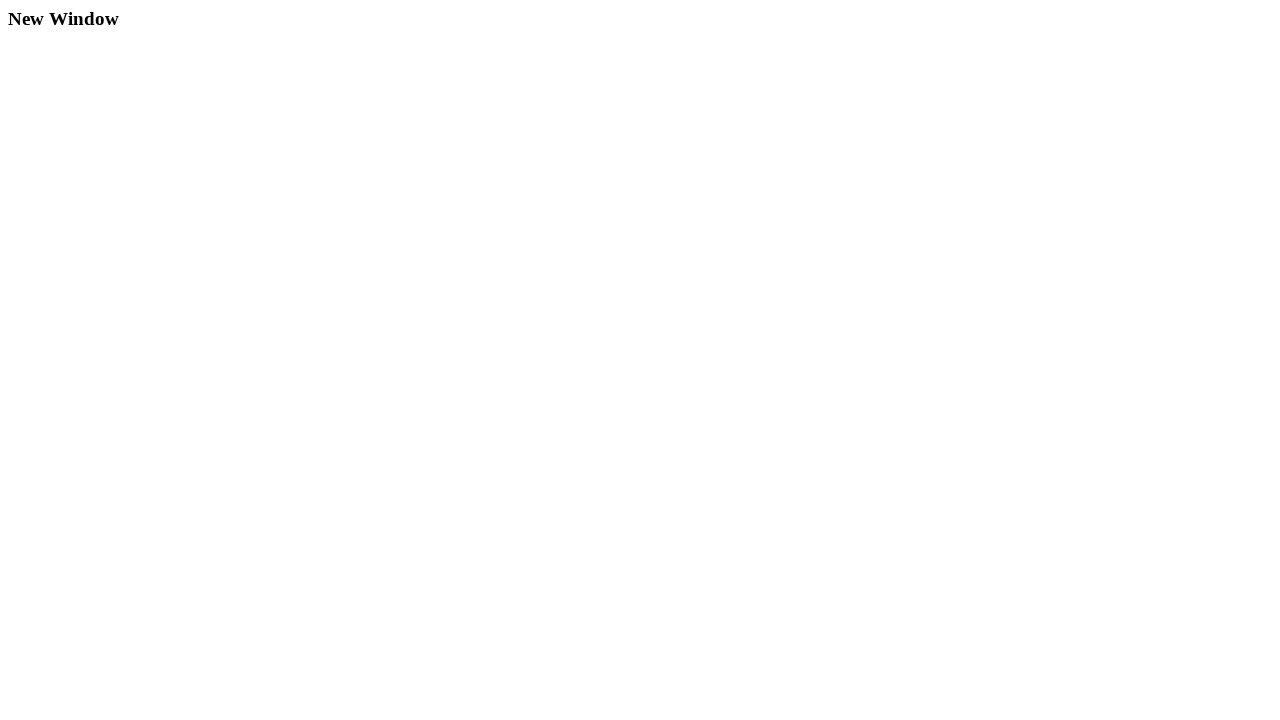

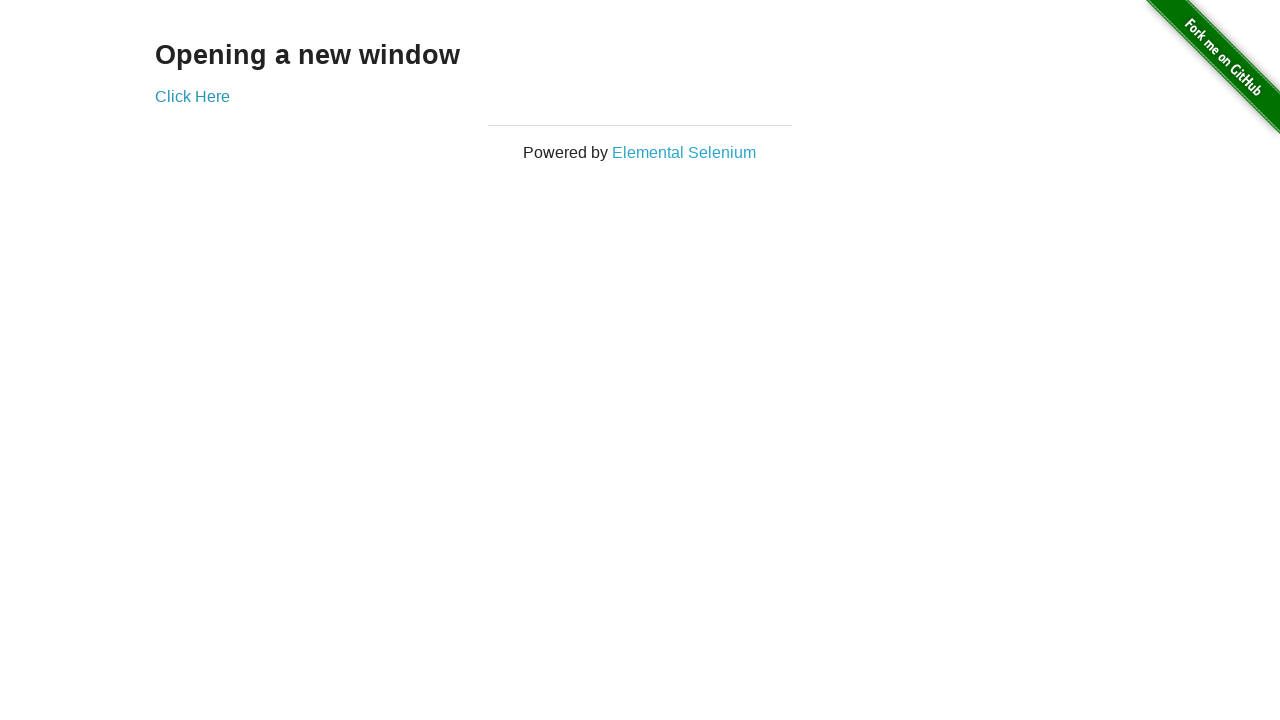